Tests filtering to display only active (incomplete) todo items

Starting URL: https://demo.playwright.dev/todomvc

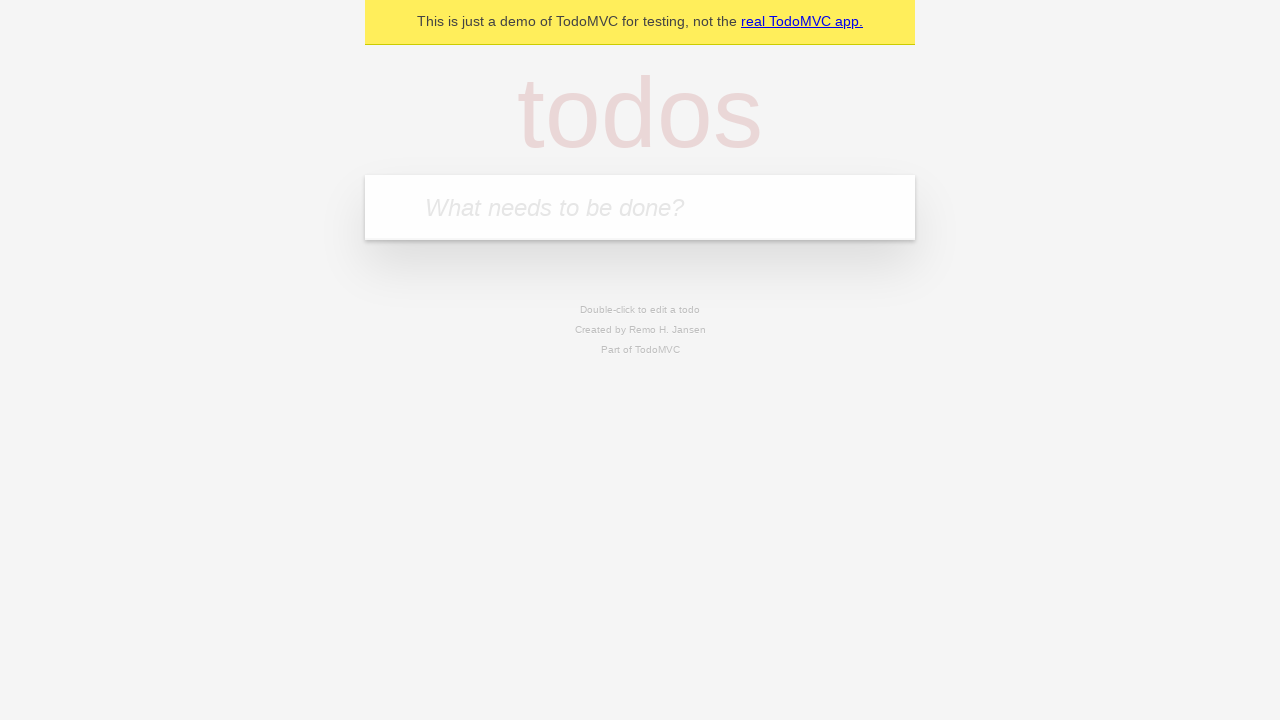

Filled todo input with 'buy some cheese' on internal:attr=[placeholder="What needs to be done?"i]
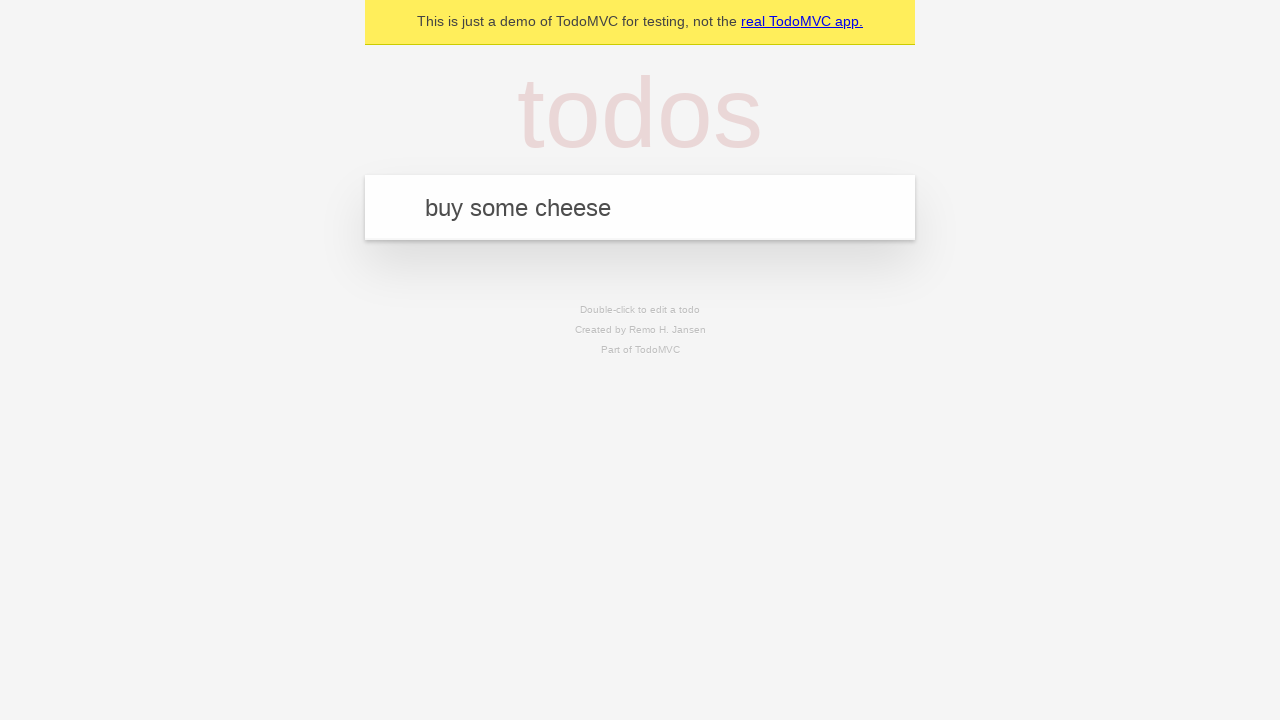

Pressed Enter to create todo 'buy some cheese' on internal:attr=[placeholder="What needs to be done?"i]
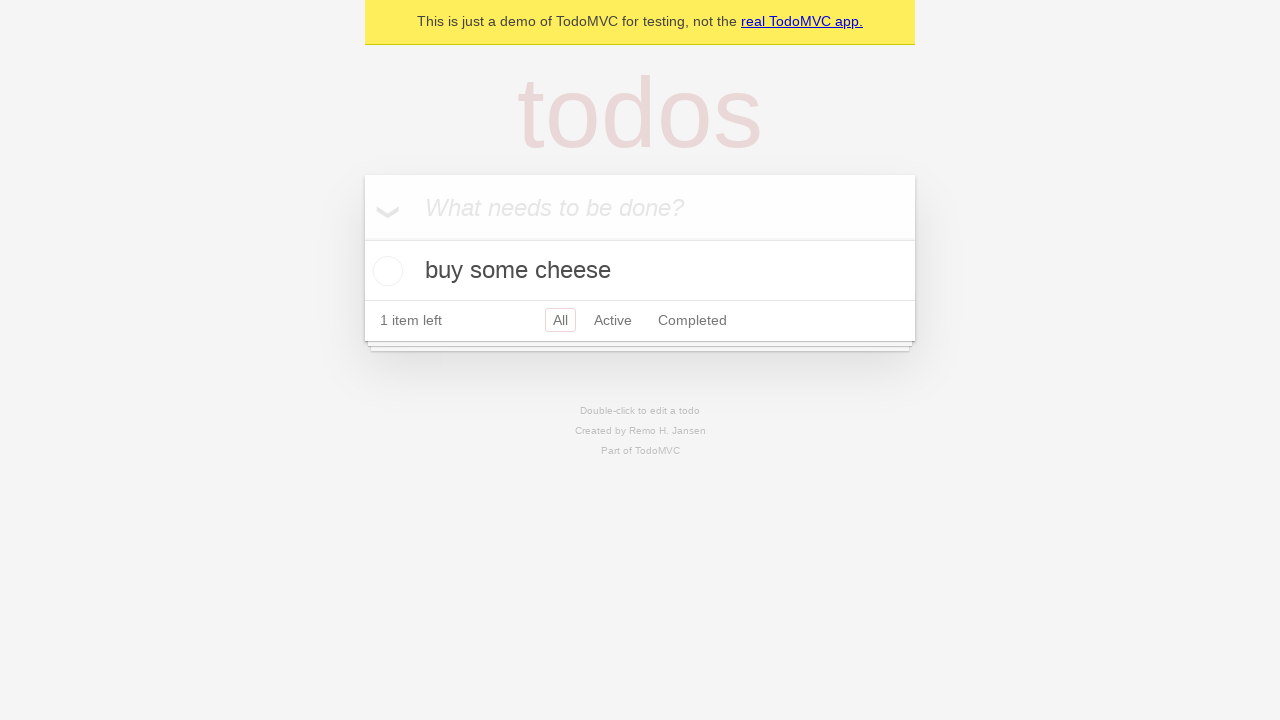

Filled todo input with 'feed the cat' on internal:attr=[placeholder="What needs to be done?"i]
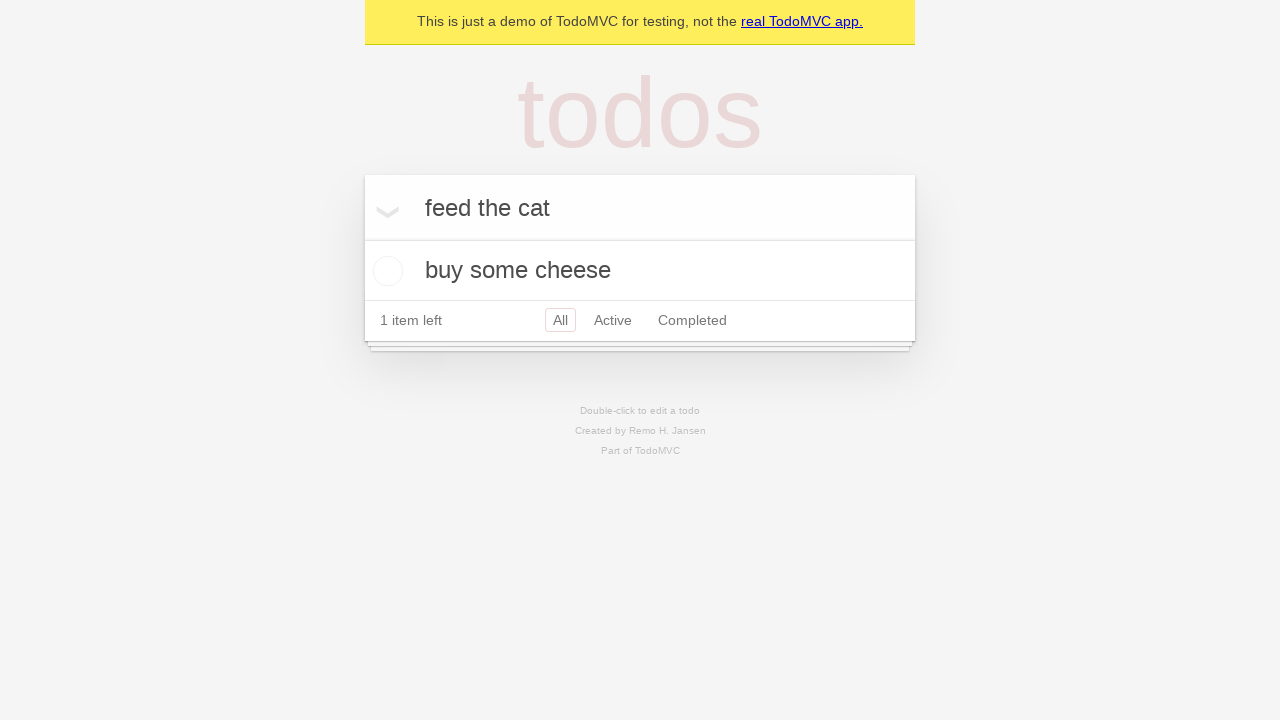

Pressed Enter to create todo 'feed the cat' on internal:attr=[placeholder="What needs to be done?"i]
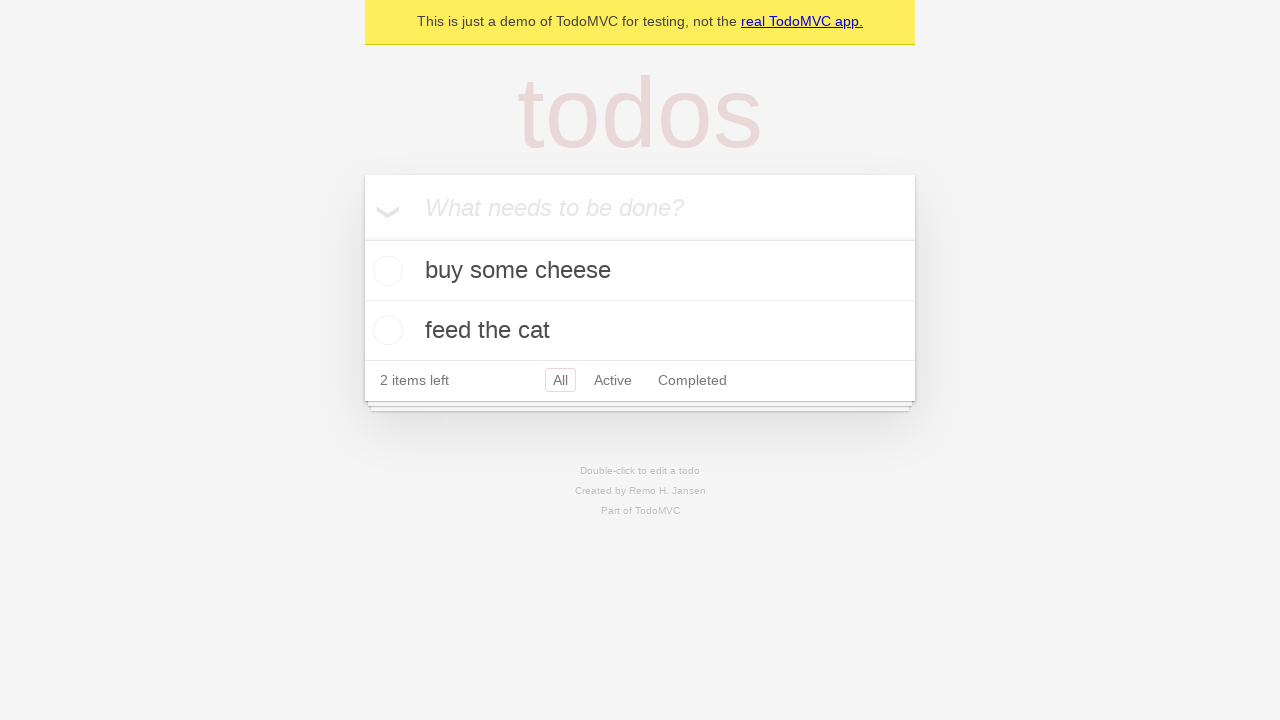

Filled todo input with 'book a doctors appointment' on internal:attr=[placeholder="What needs to be done?"i]
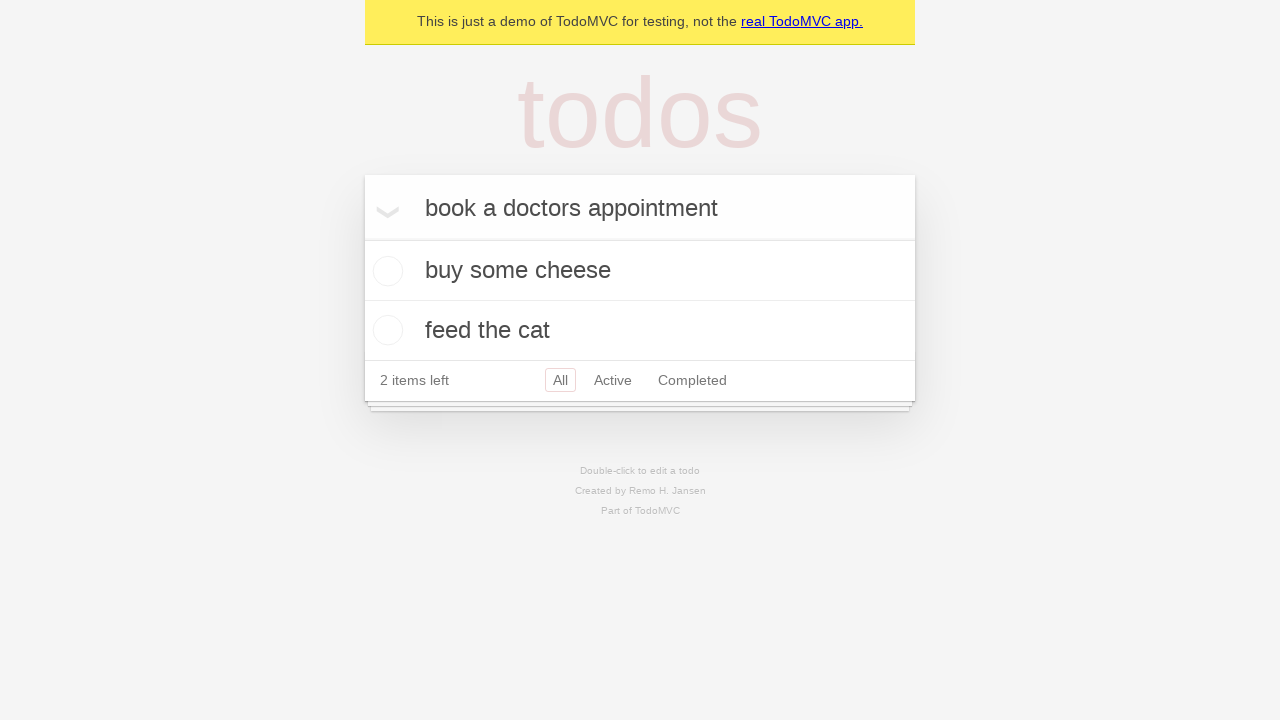

Pressed Enter to create todo 'book a doctors appointment' on internal:attr=[placeholder="What needs to be done?"i]
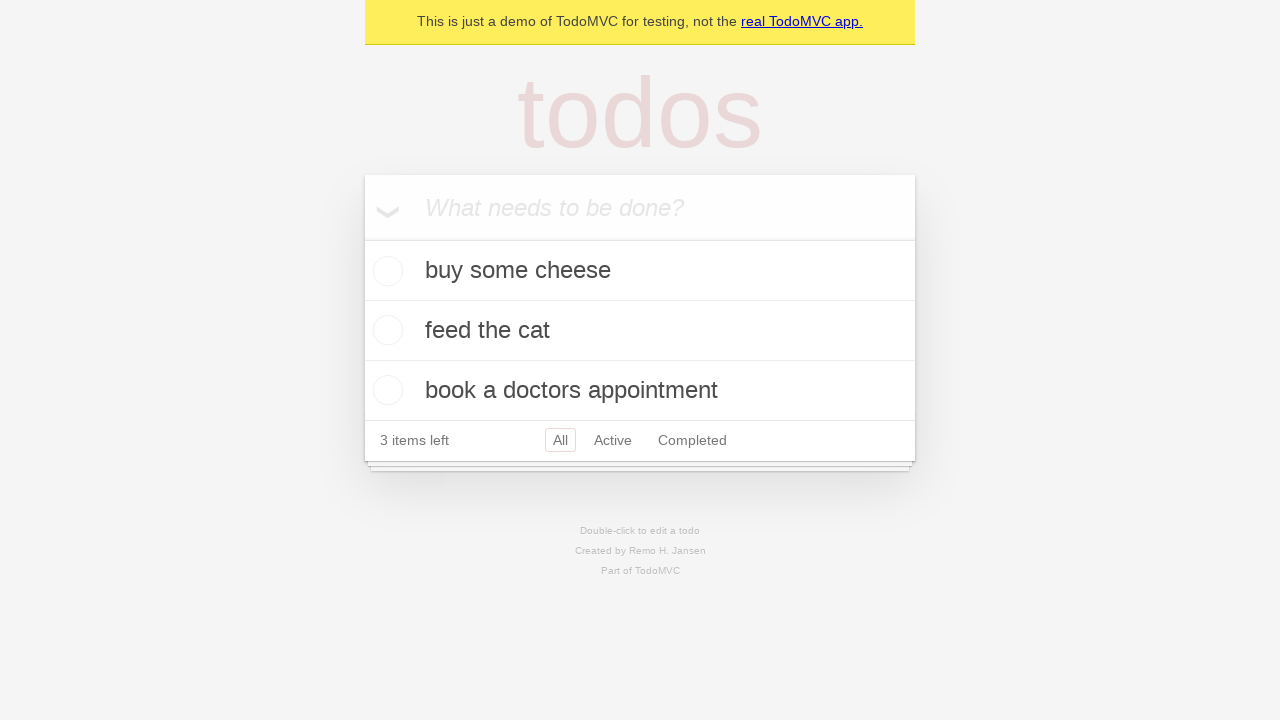

Checked the second todo item checkbox at (385, 330) on internal:testid=[data-testid="todo-item"s] >> nth=1 >> internal:role=checkbox
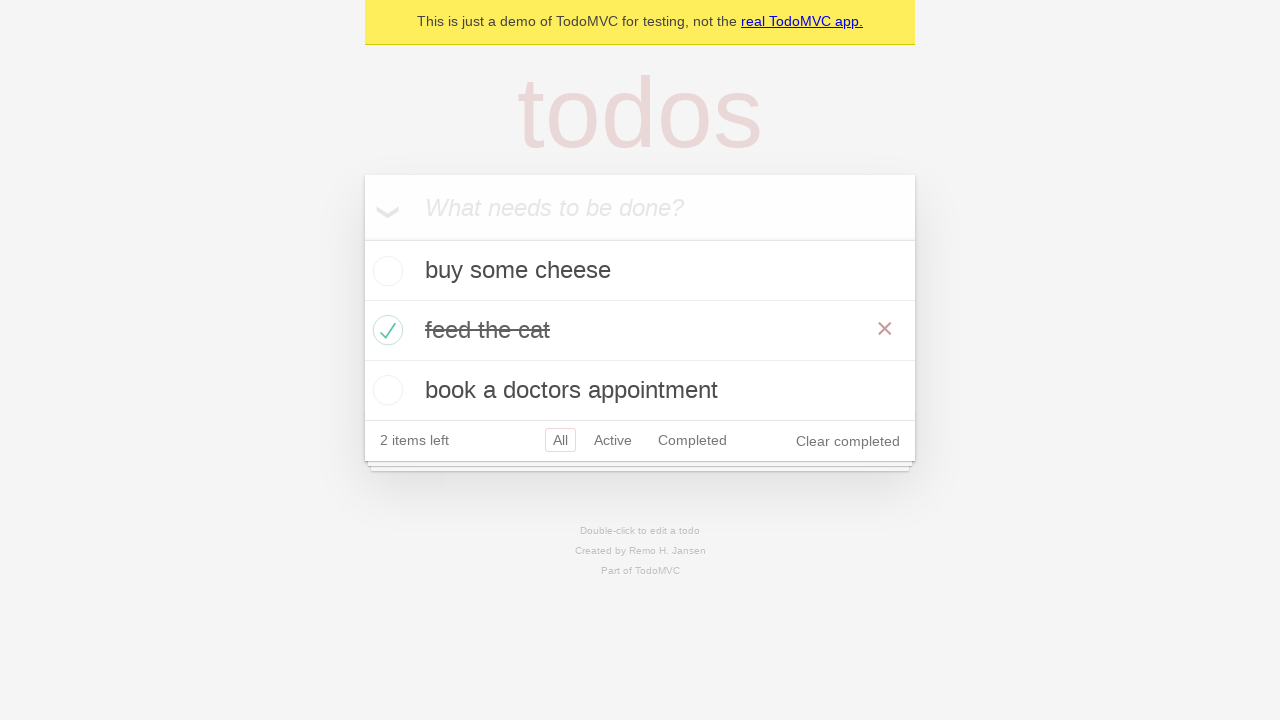

Clicked the 'Active' filter to display only incomplete items at (613, 440) on internal:role=link[name="Active"i]
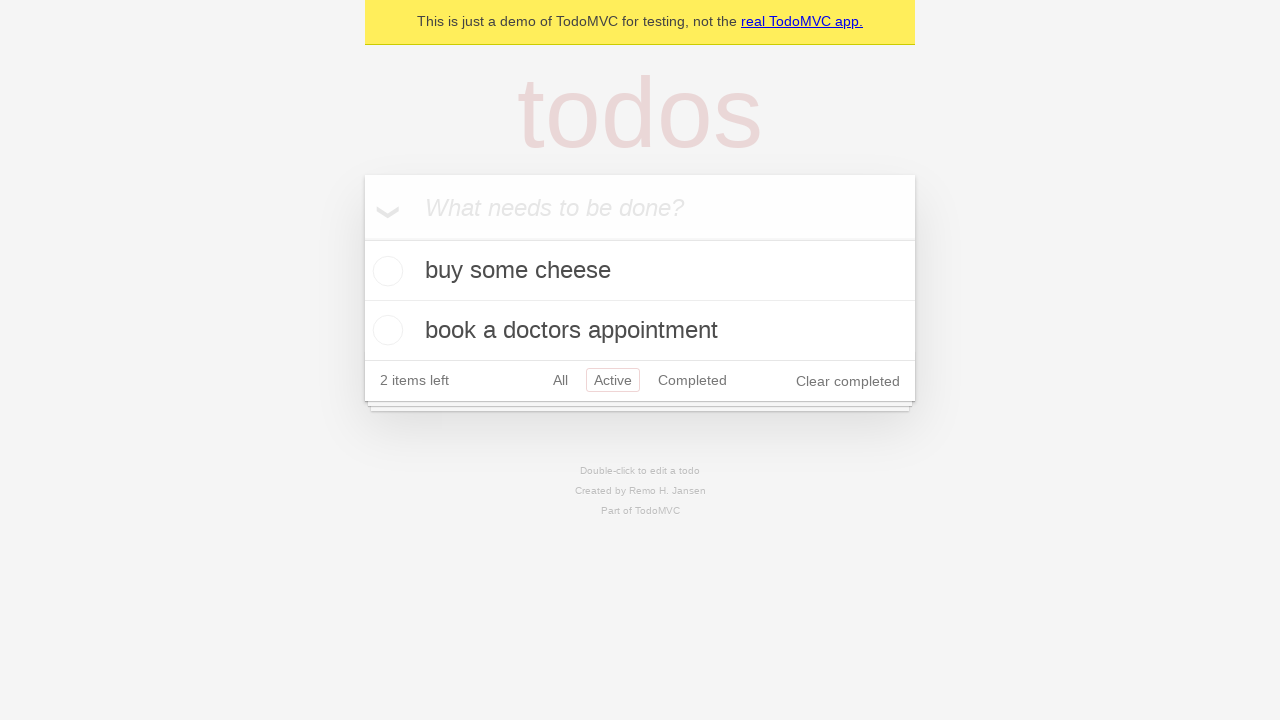

Waited for filtered view to show 2 active todo items
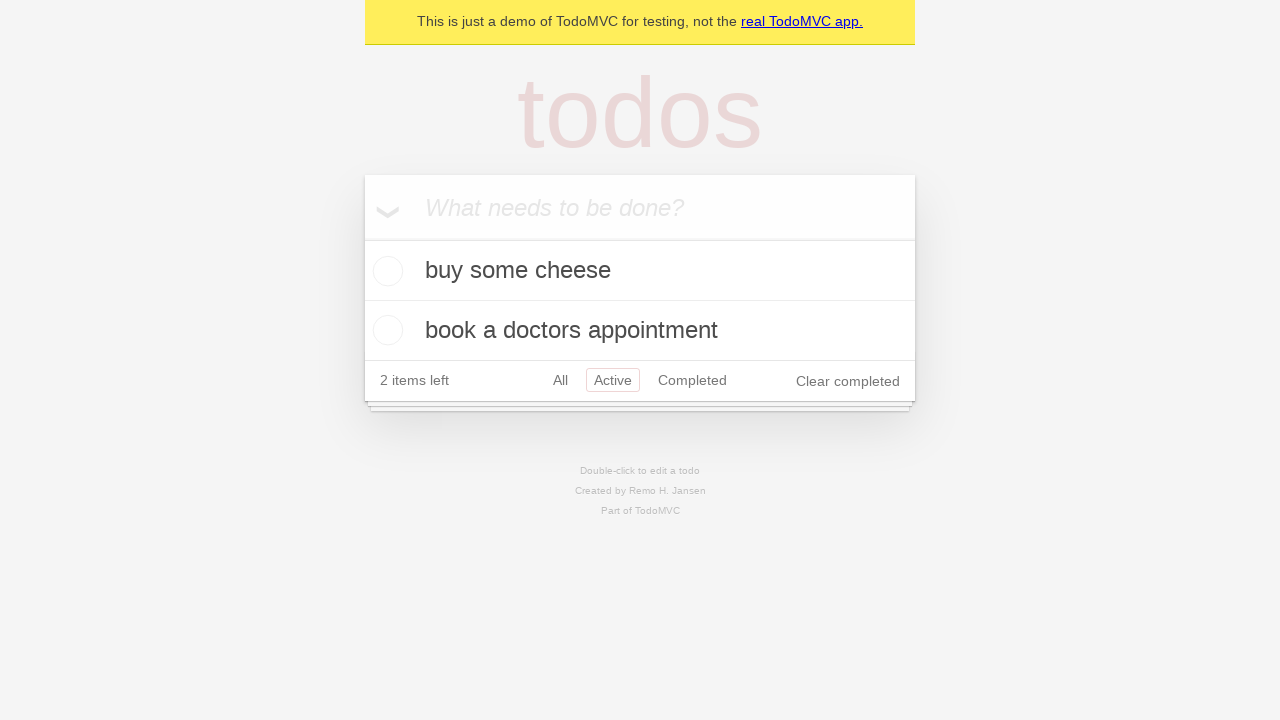

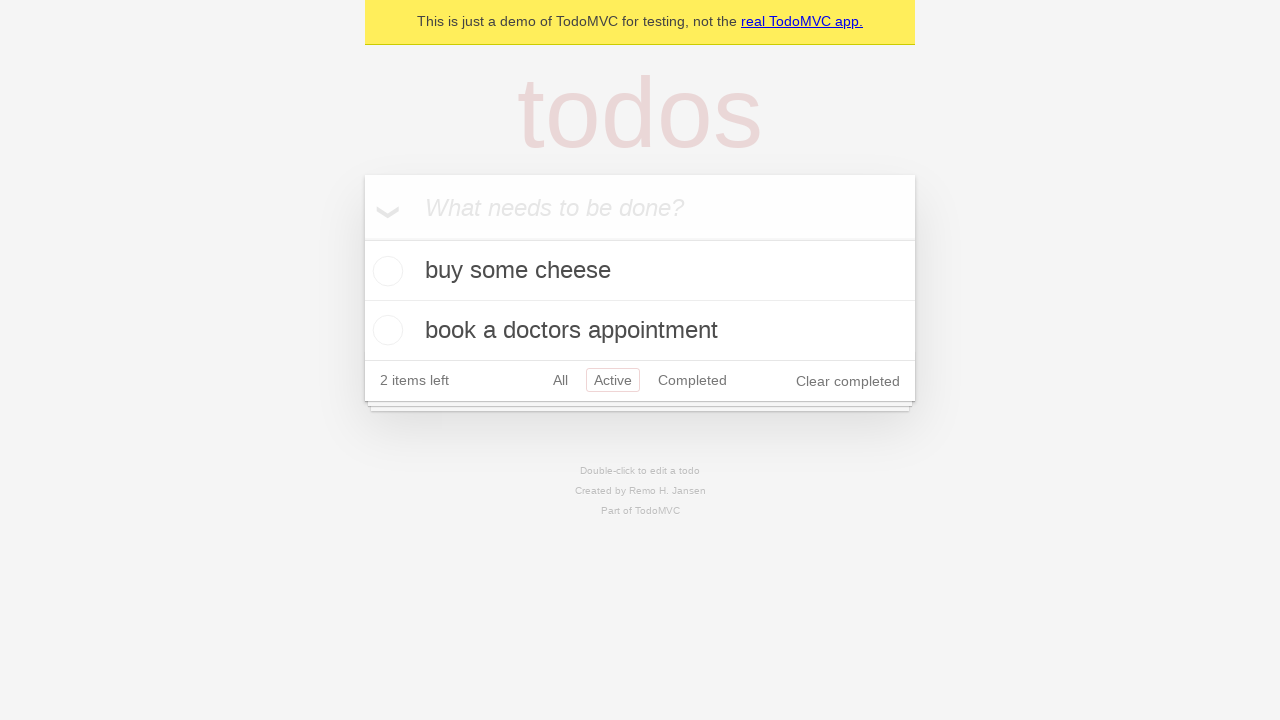